Tests web table handling by counting rows and columns, then selecting checkboxes for multiple products (Tablet, Laptop, Smartwatch, Wireless Earbuds) in a product table.

Starting URL: https://testautomationpractice.blogspot.com/

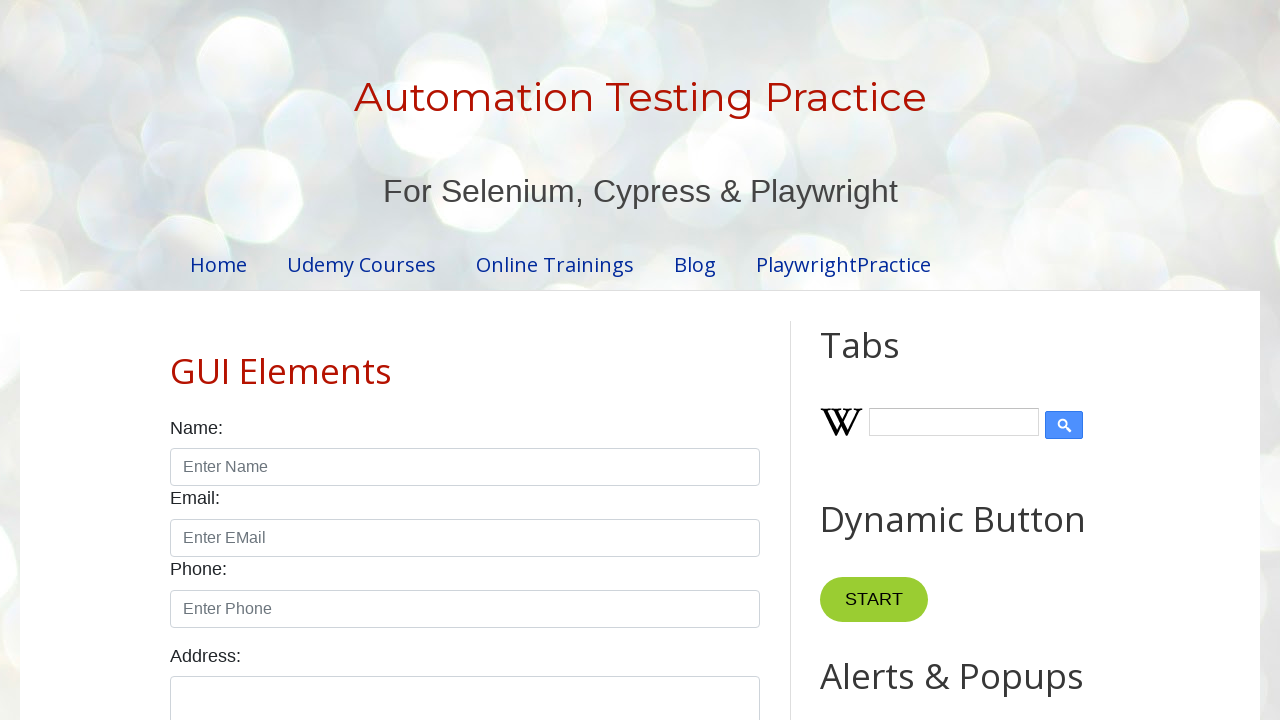

Located the product table with ID 'productTable'
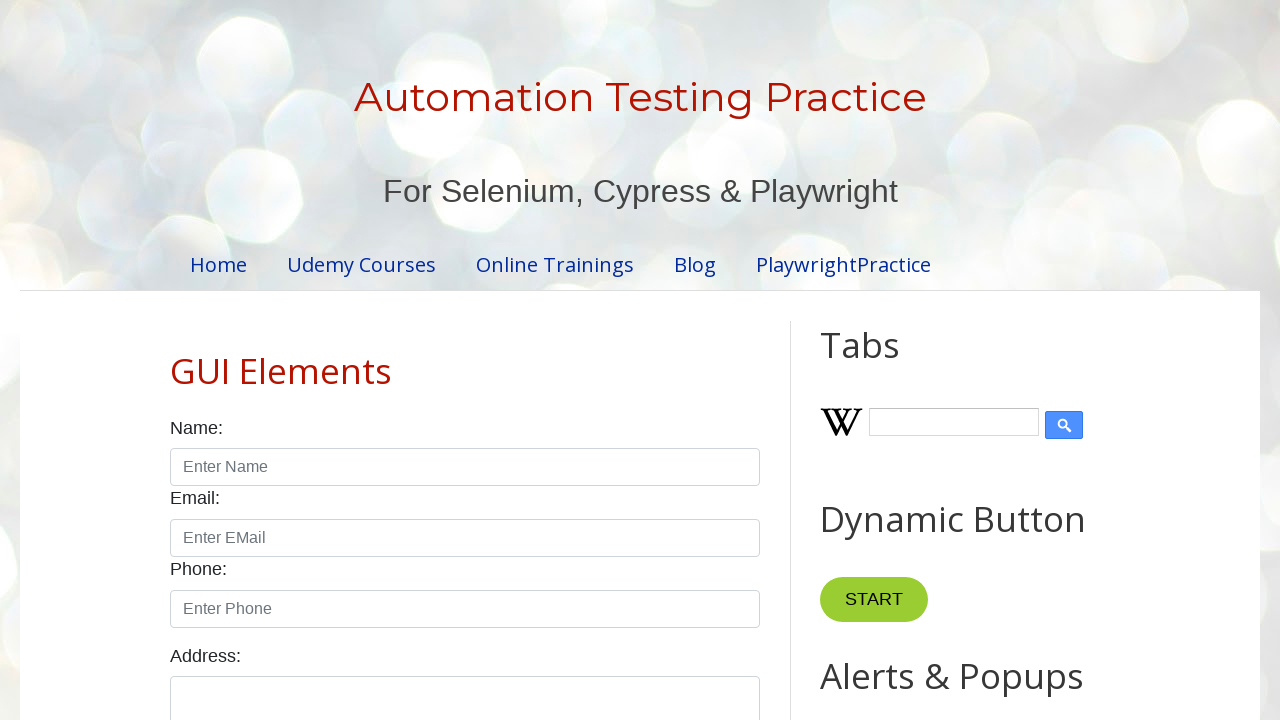

Waited for product table to be visible
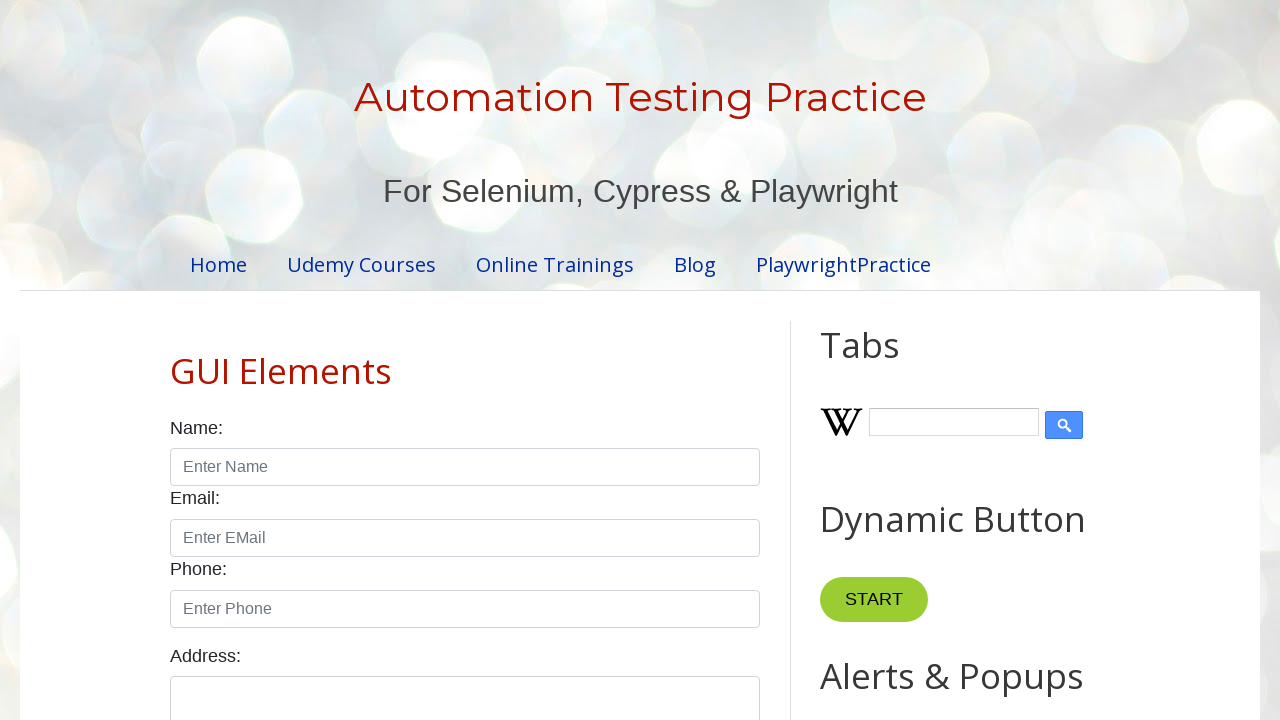

Retrieved column count from table header: 4 columns
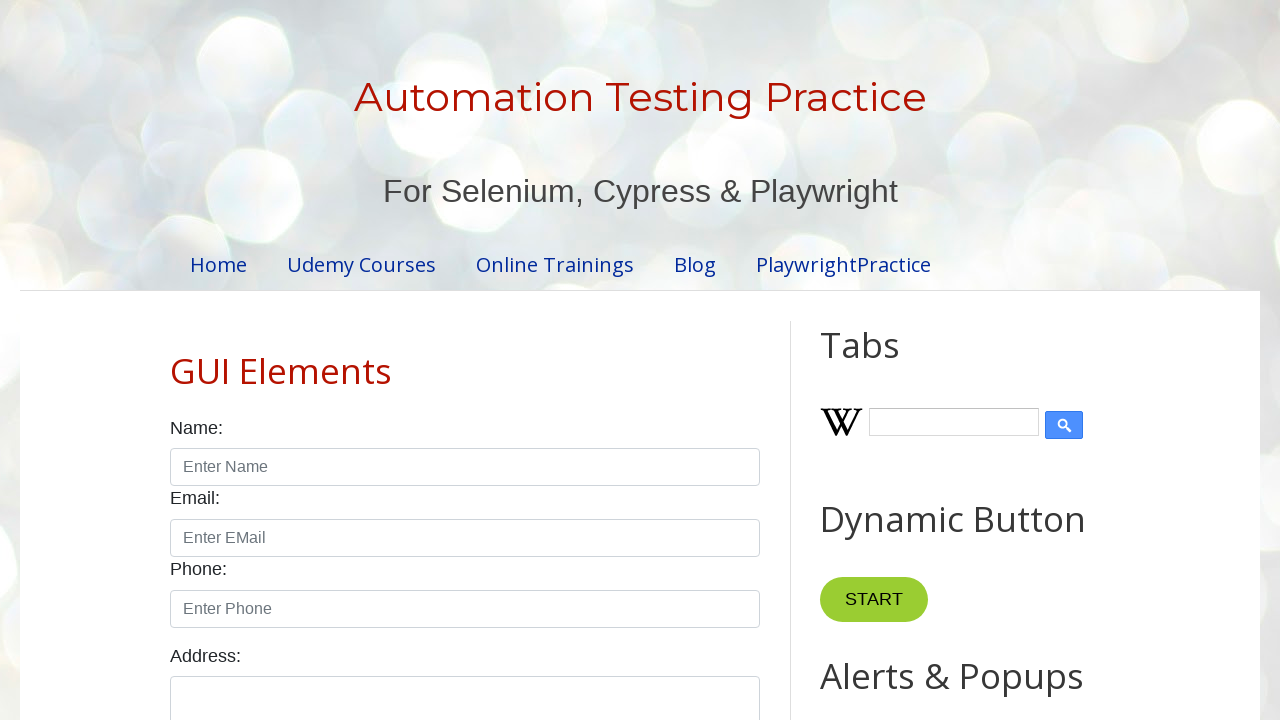

Retrieved row count from table body: 5 rows
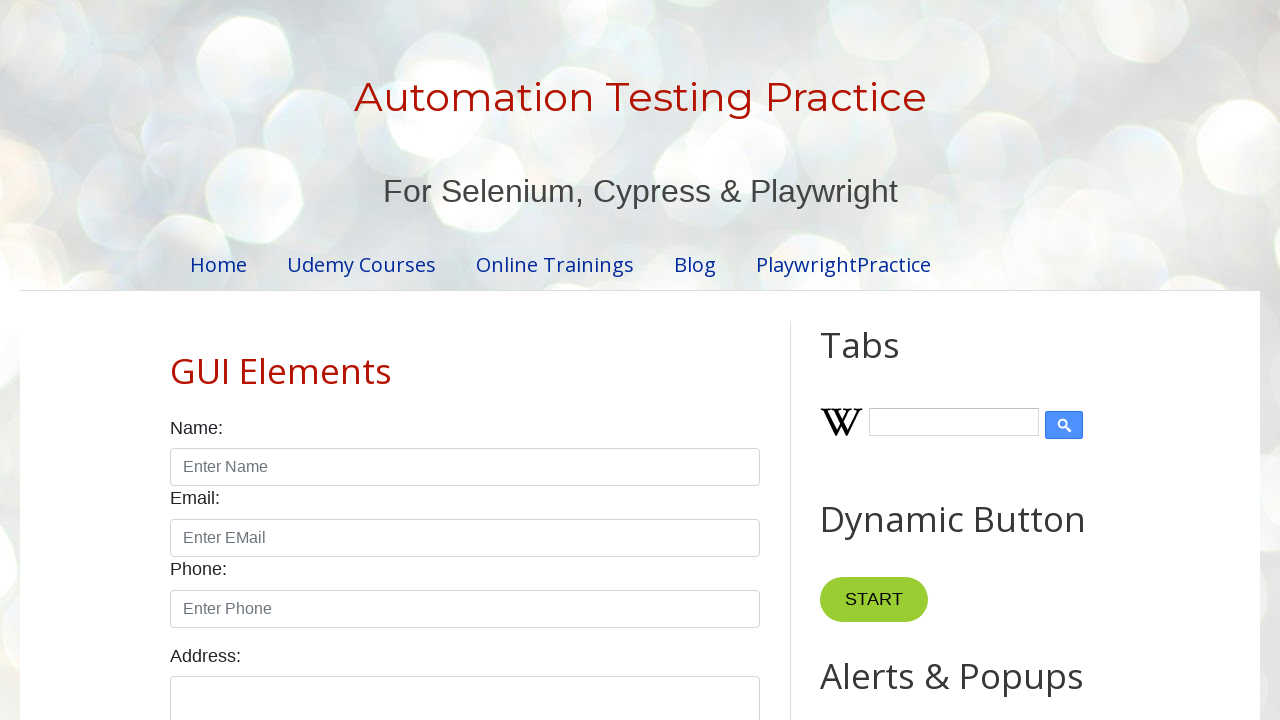

Located all rows in the table body
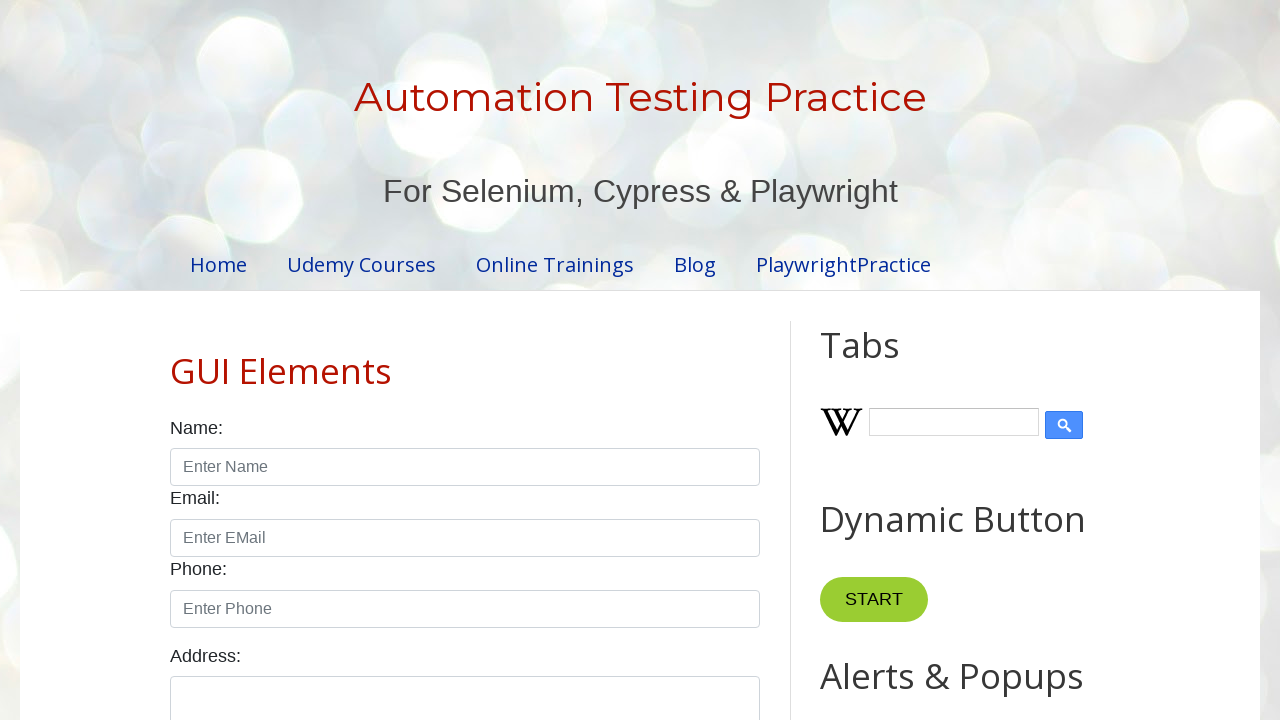

Located row containing 'Tablet' product
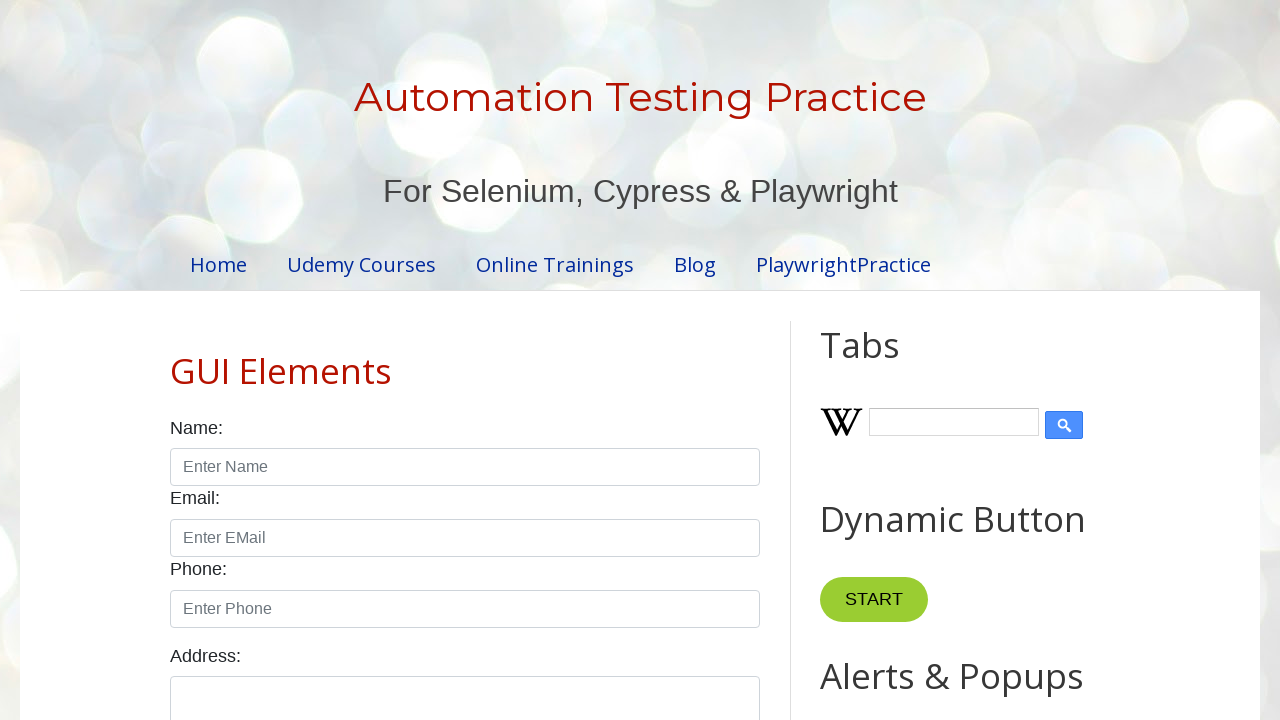

Checked checkbox for Tablet product at (651, 360) on #productTable >> tbody > tr >> internal:has-text="Tablet"i >> internal:has="td" 
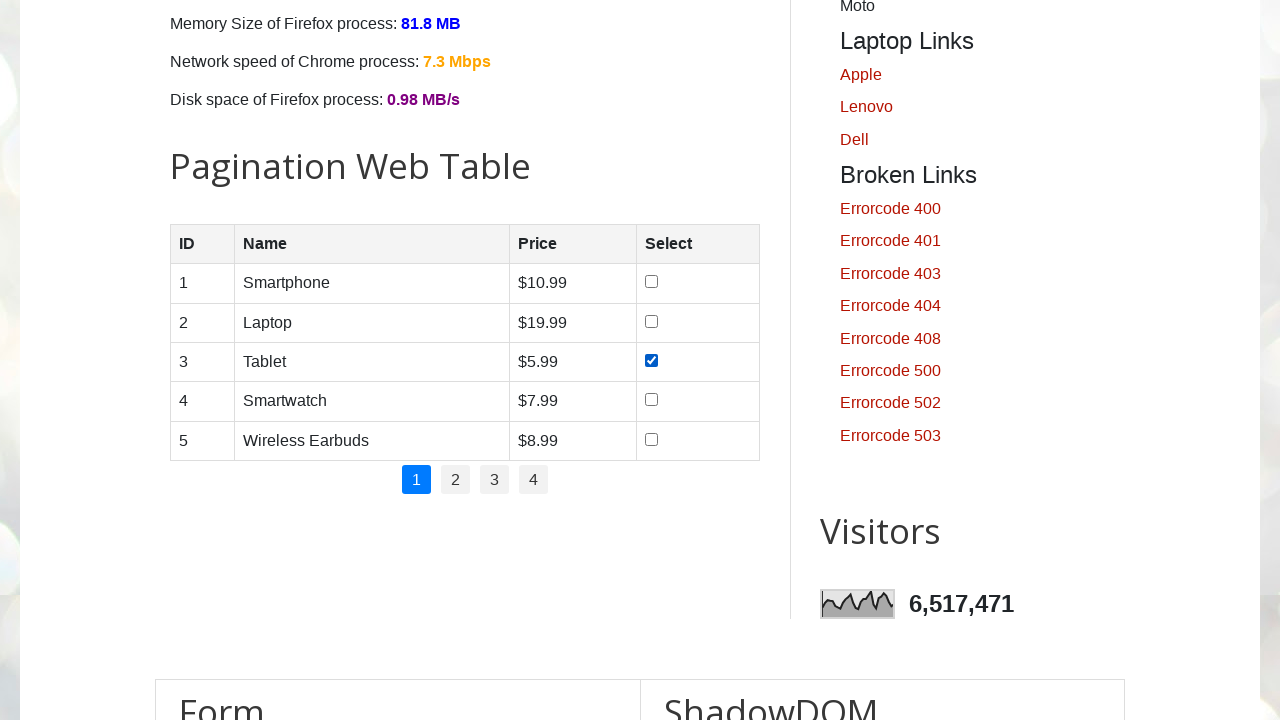

Located row containing 'Laptop' product
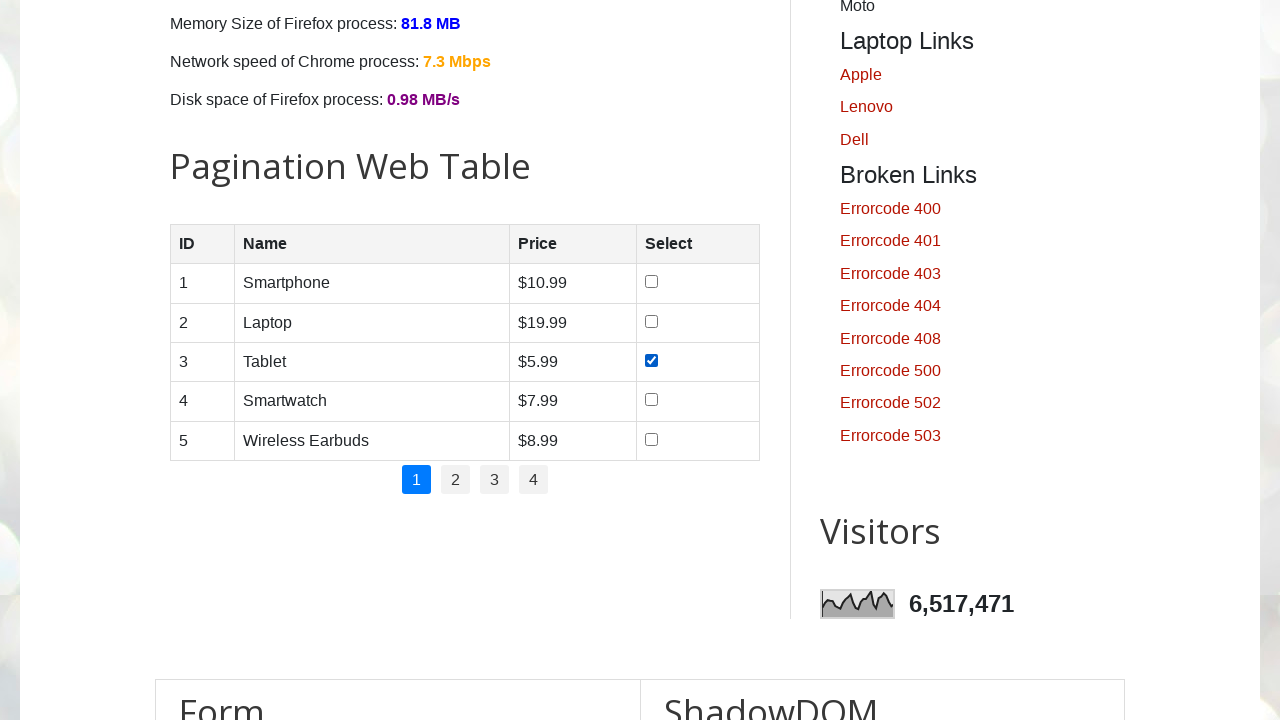

Checked checkbox for Laptop product at (651, 321) on #productTable >> tbody > tr >> internal:has-text="Laptop"i >> internal:has="td" 
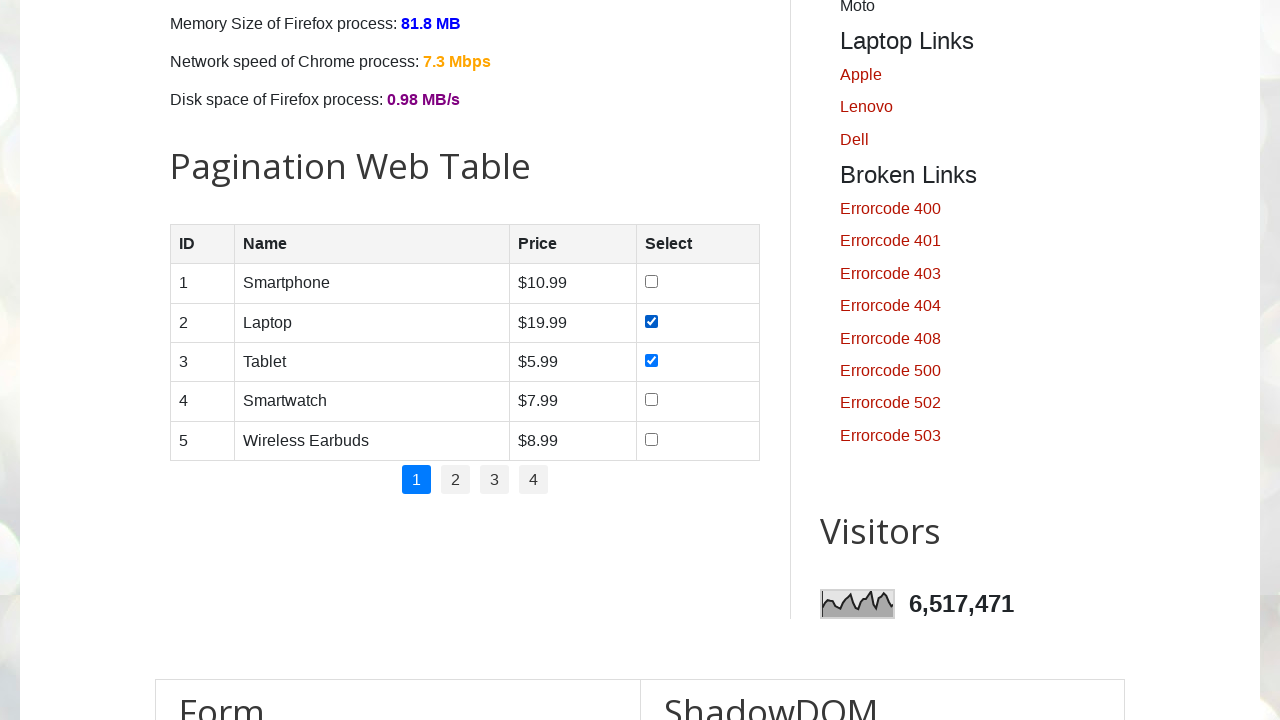

Located row containing 'Smartwatch' product
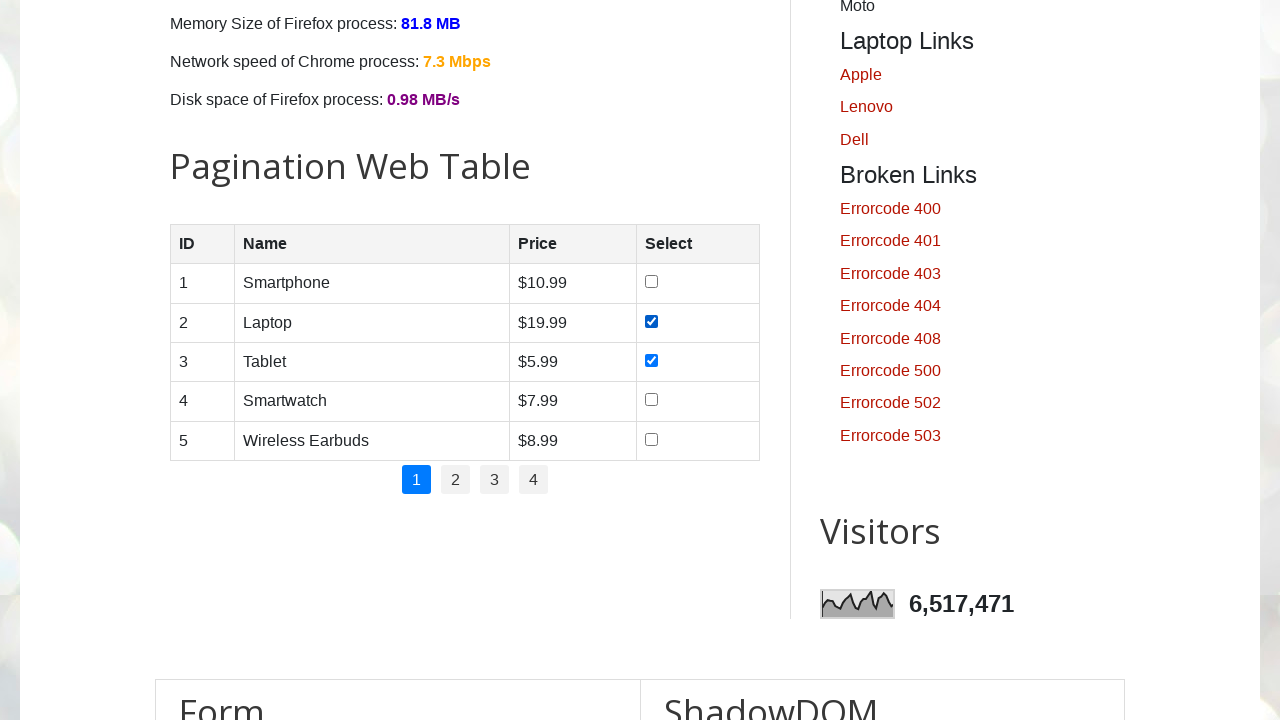

Checked checkbox for Smartwatch product at (651, 400) on #productTable >> tbody > tr >> internal:has-text="Smartwatch"i >> internal:has="
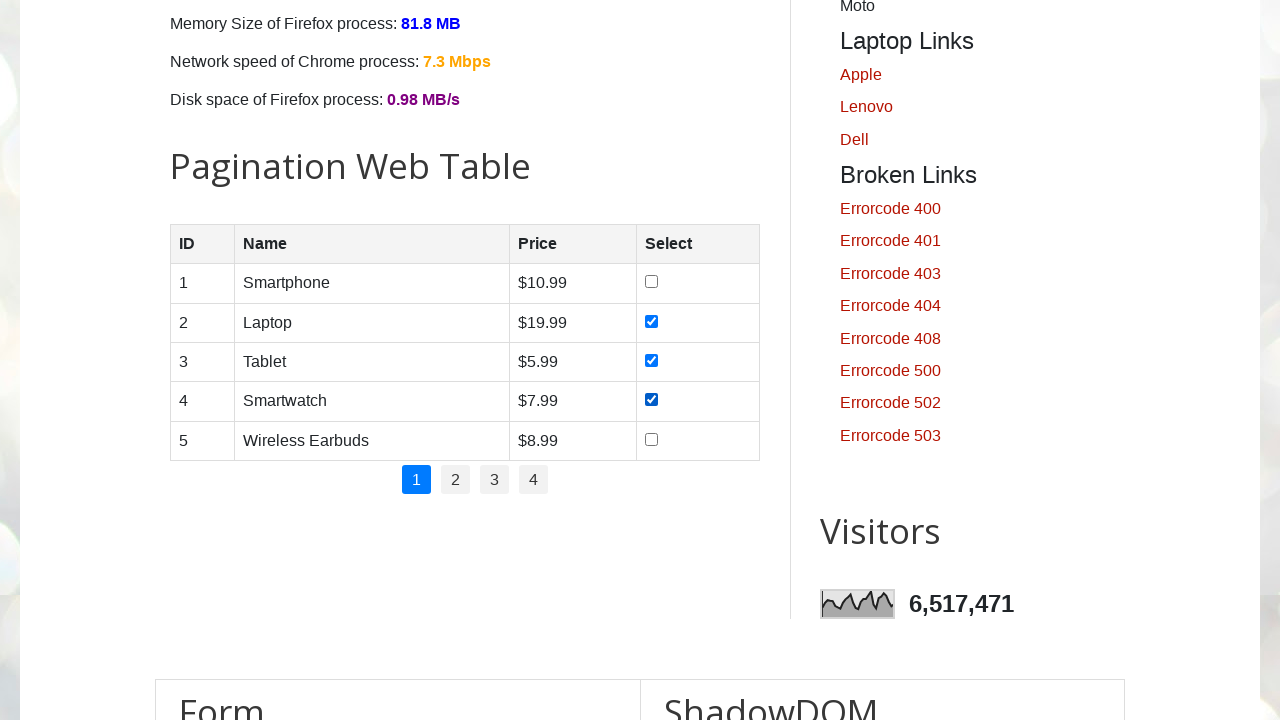

Located row containing 'Wireless Earbuds' product
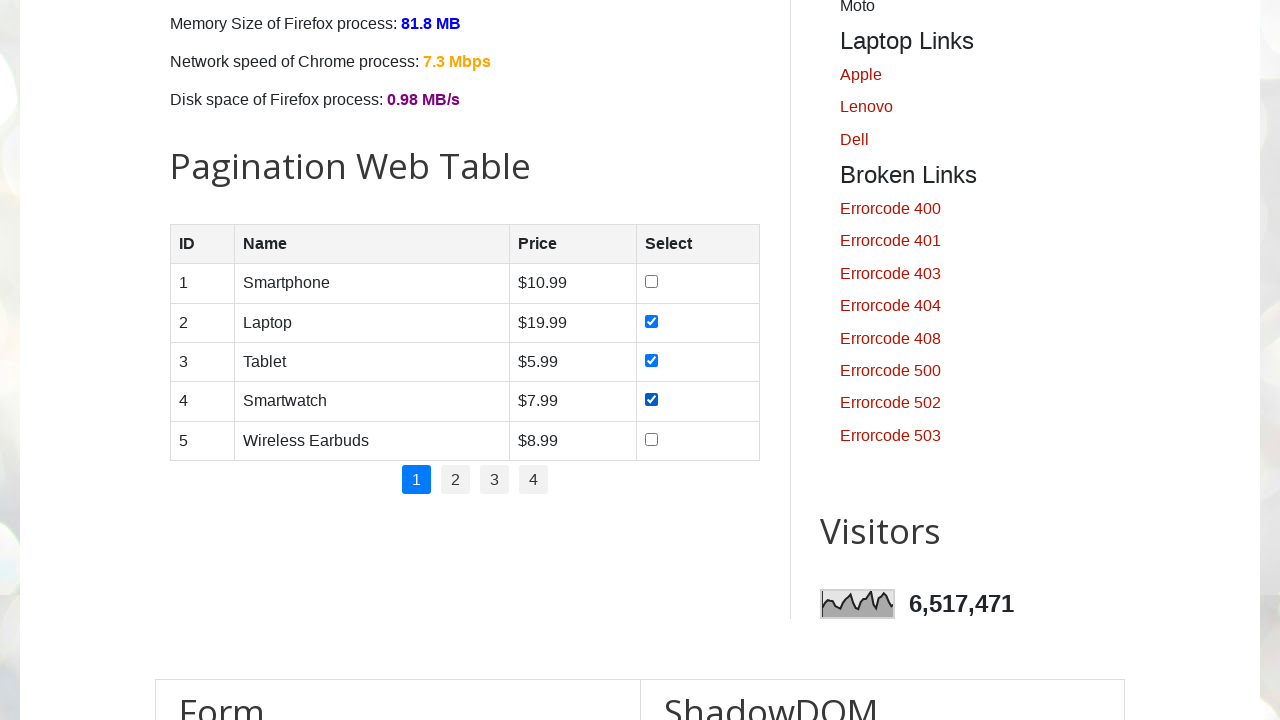

Checked checkbox for Wireless Earbuds product at (651, 439) on #productTable >> tbody > tr >> internal:has-text="Wireless Earbuds"i >> internal
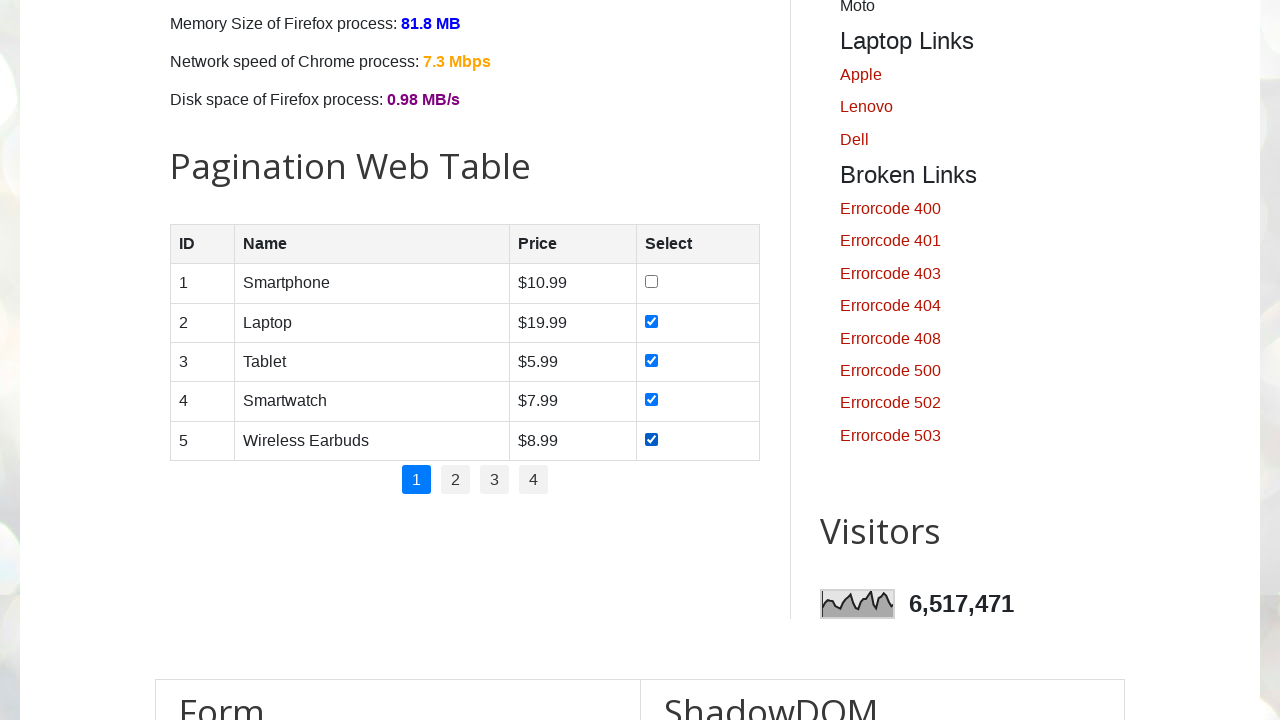

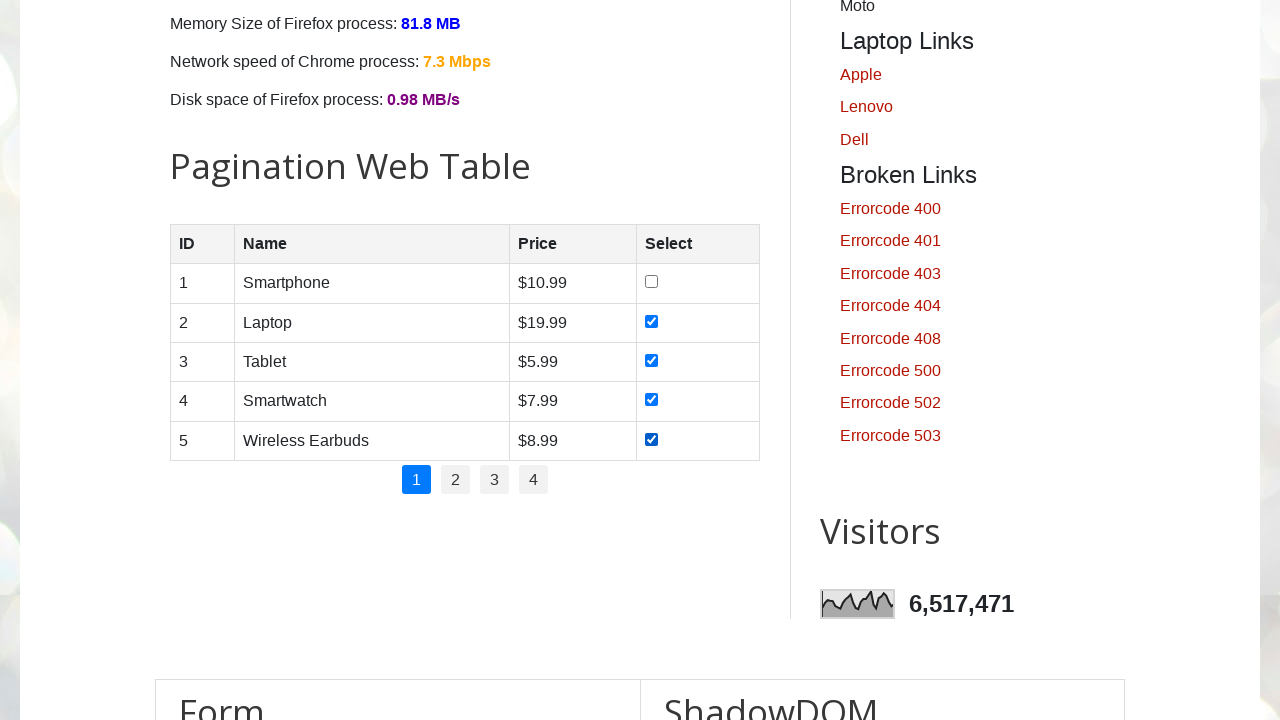